Tests a form submission that requires reading a value from an image attribute, calculating a mathematical function, entering the result, selecting checkbox and radio options, and submitting the form.

Starting URL: http://suninjuly.github.io/get_attribute.html

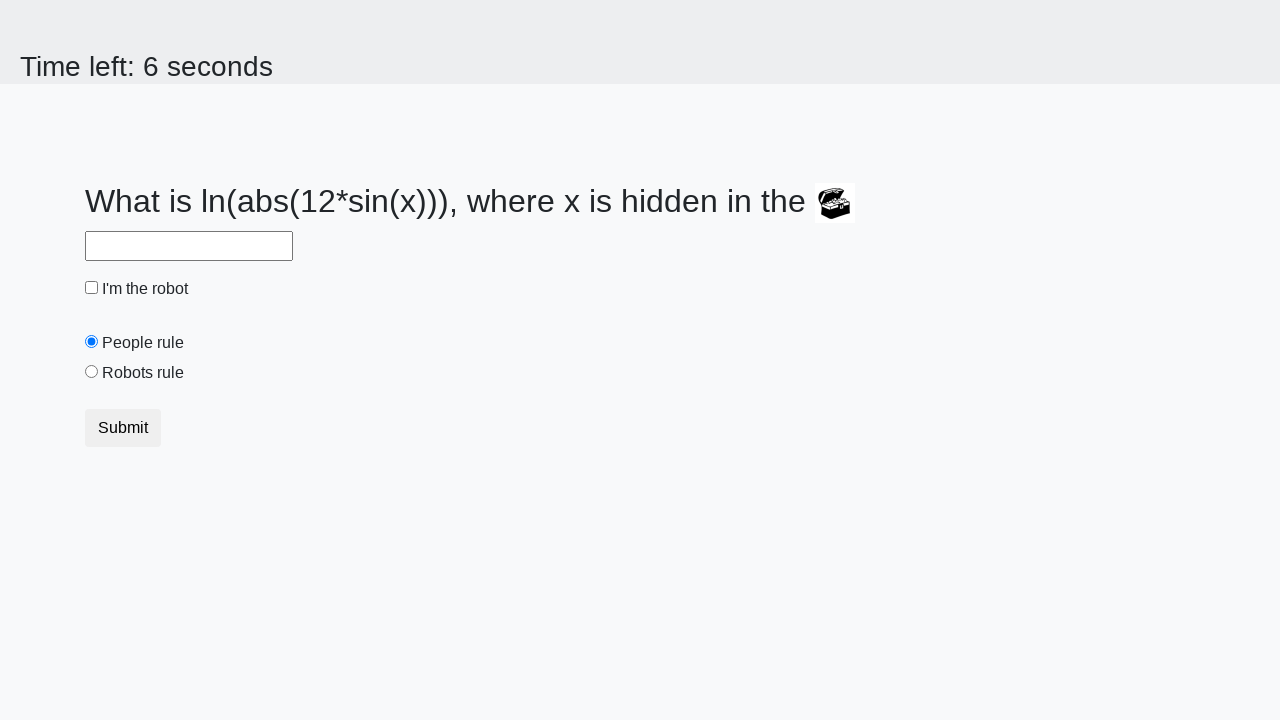

Located the image element containing the valuex attribute
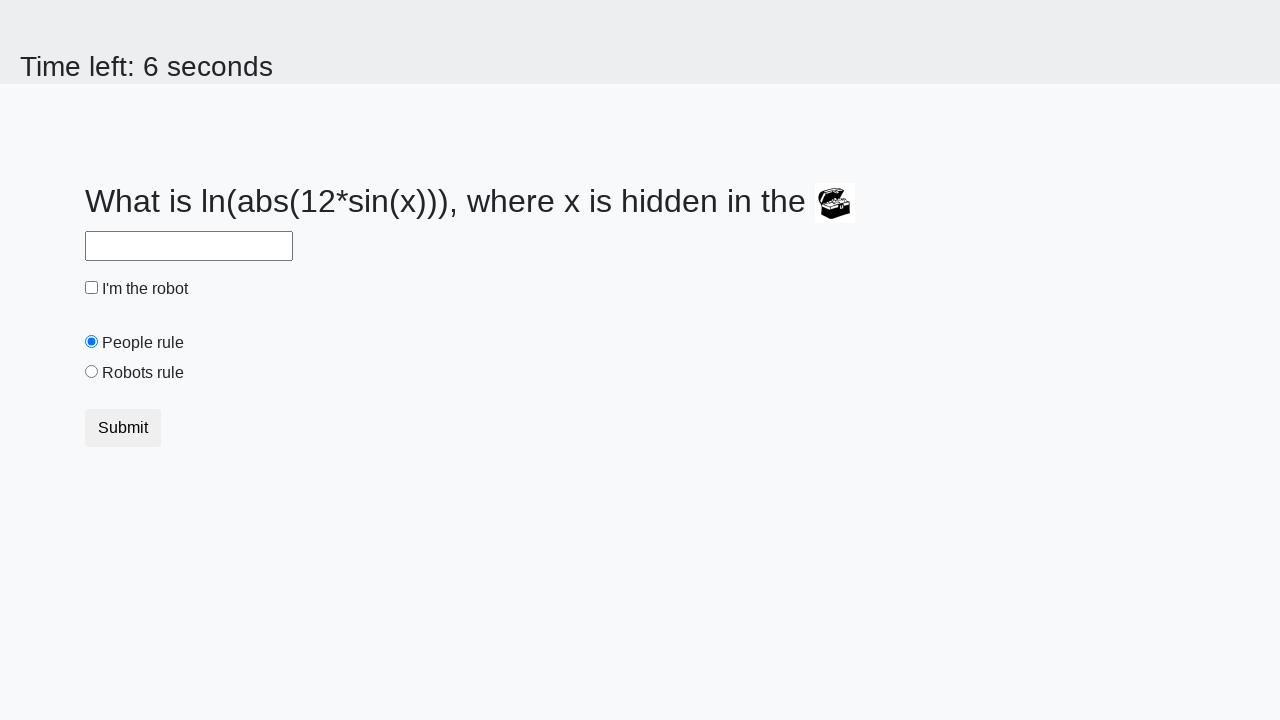

Retrieved valuex attribute from image: 855
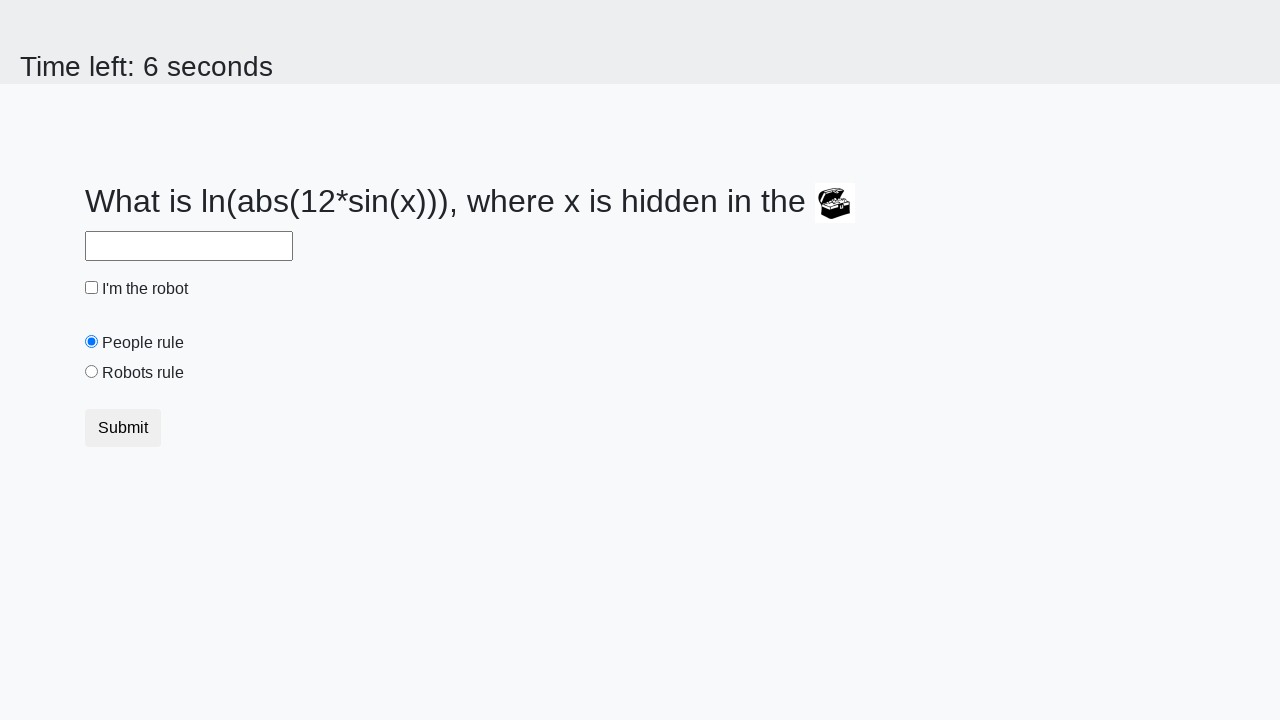

Calculated mathematical result: 1.7251889076669062
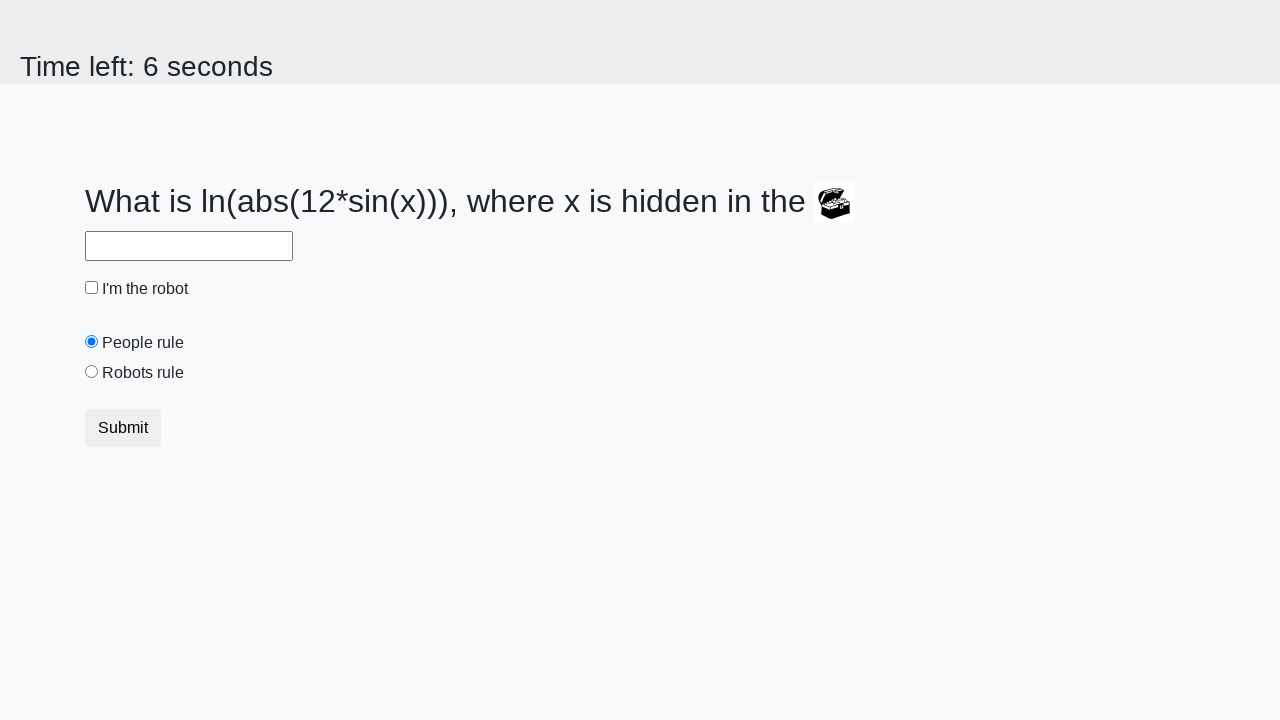

Filled answer field with calculated value: 1.7251889076669062 on #answer
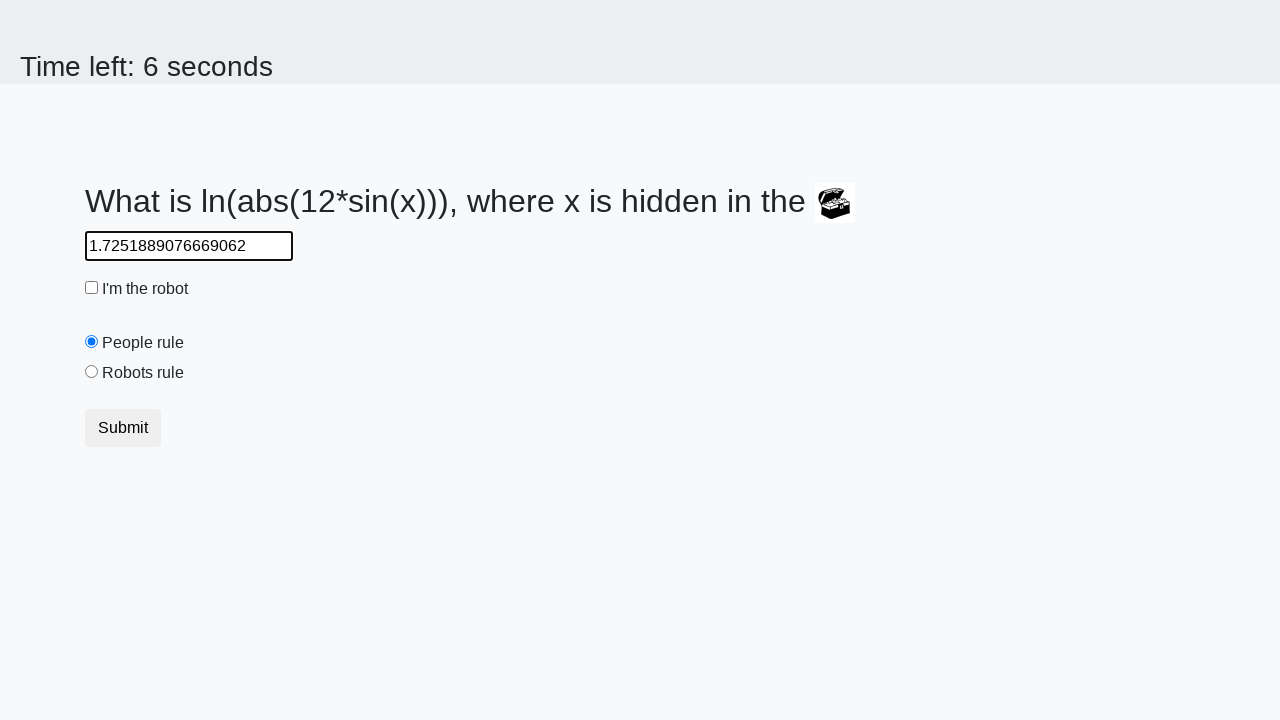

Clicked the robot checkbox at (92, 288) on #robotCheckbox
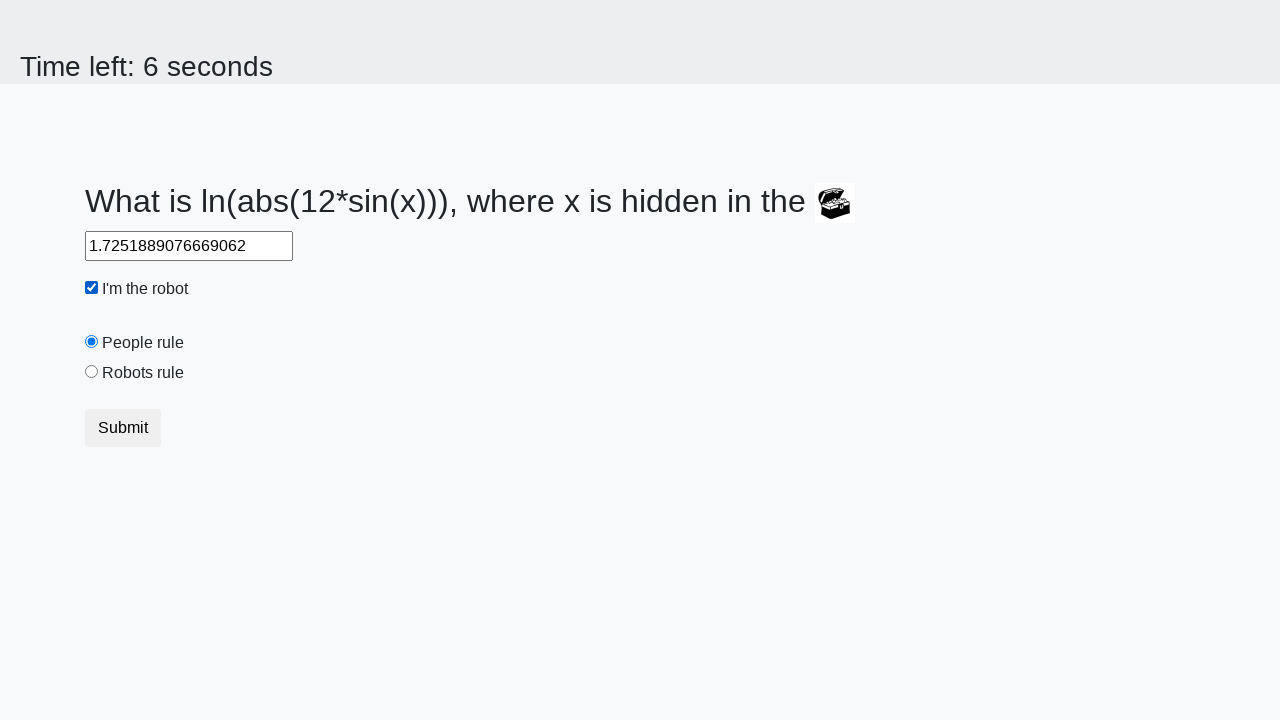

Selected the robots rule radio button at (92, 372) on #robotsRule
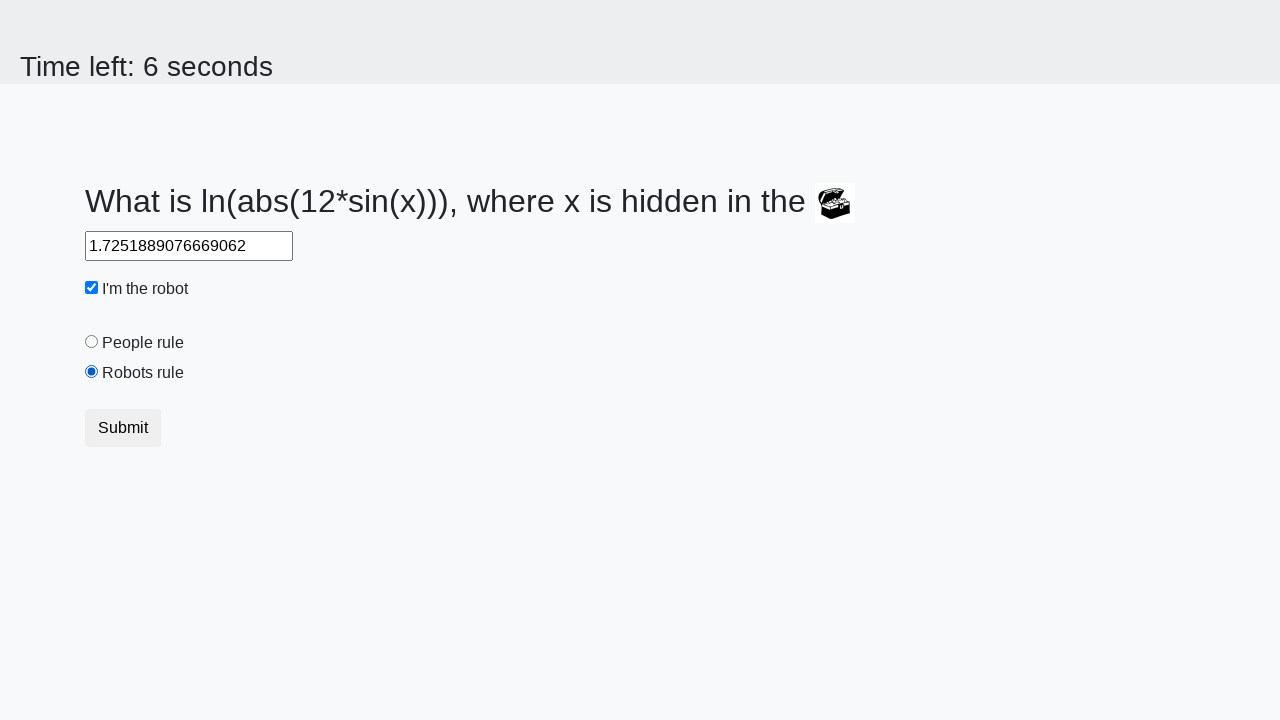

Clicked the form submit button at (123, 428) on button.btn
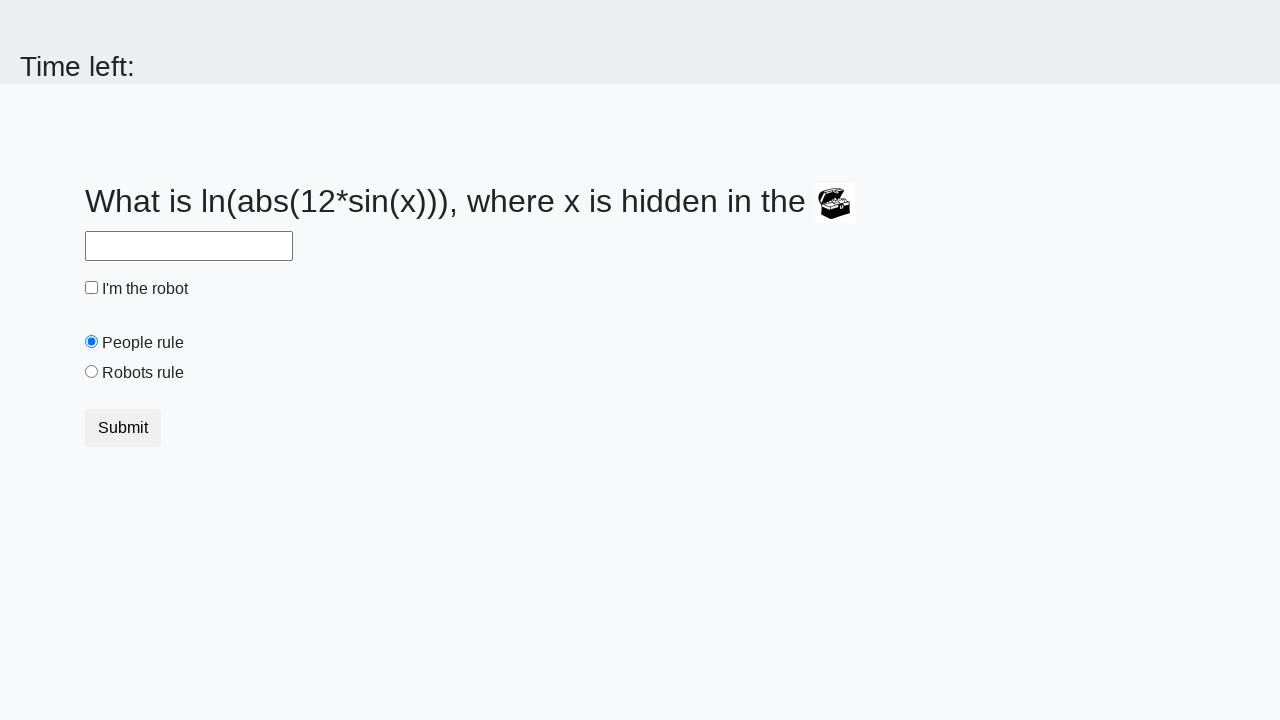

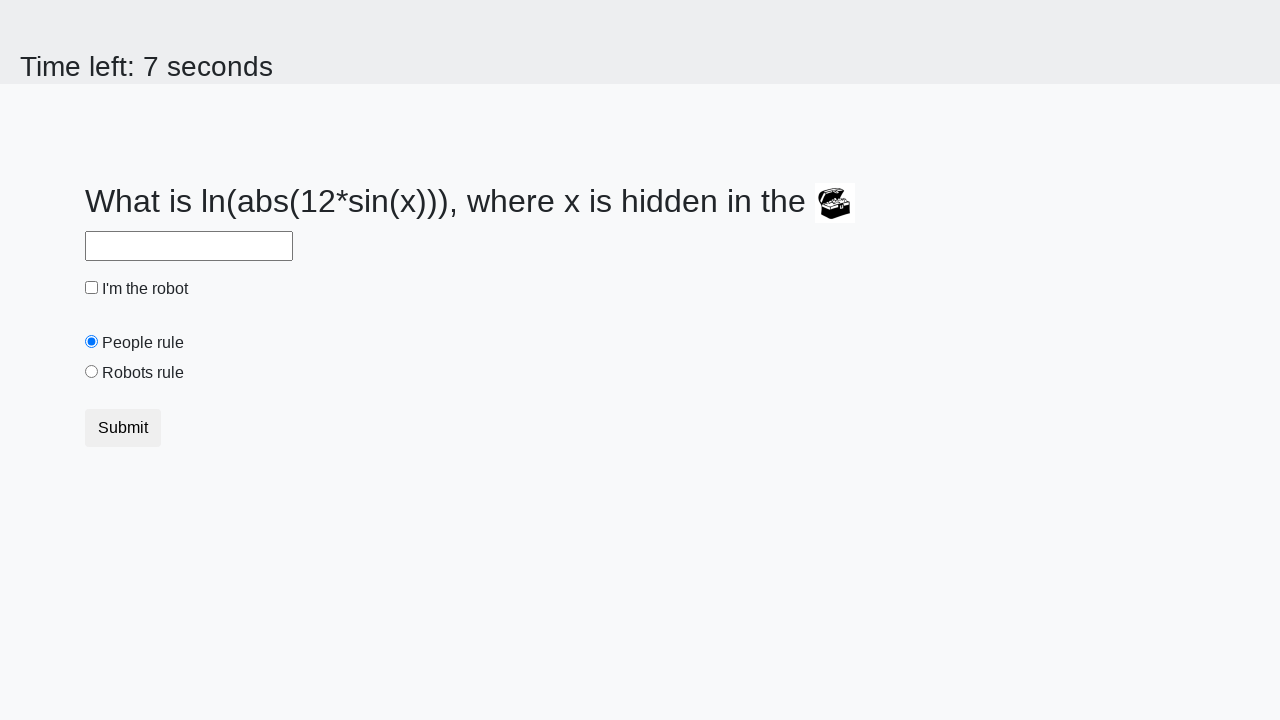